Tests the confirm button by clicking it and dismissing the confirmation dialog

Starting URL: https://demoqa.com/alerts/

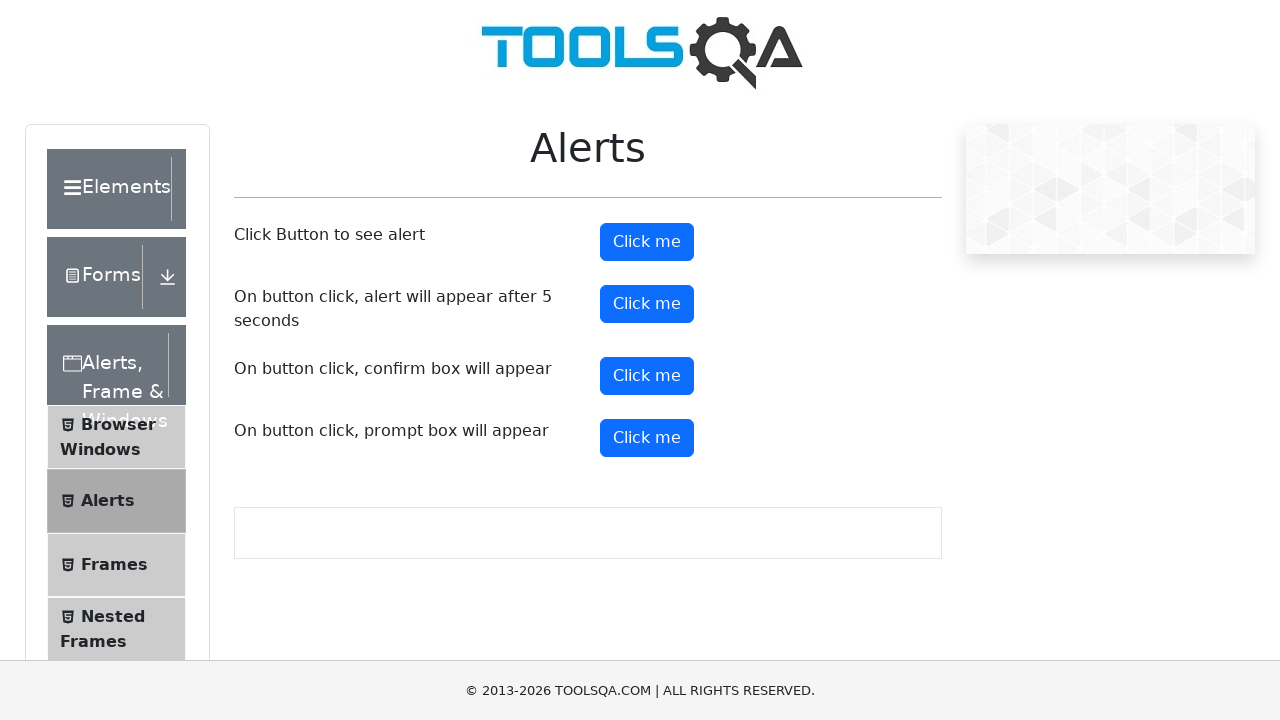

Clicked the confirm button to trigger confirmation dialog at (647, 376) on #confirmButton
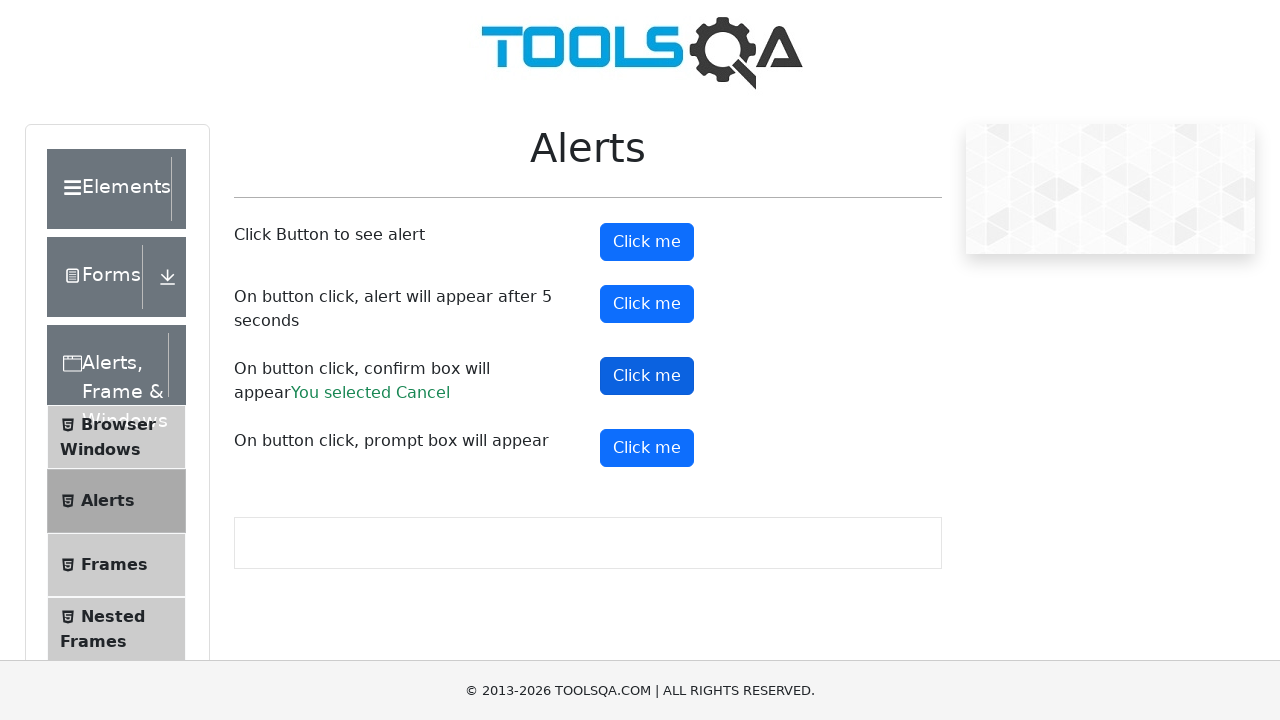

Set up dialog handler to dismiss confirmation dialog
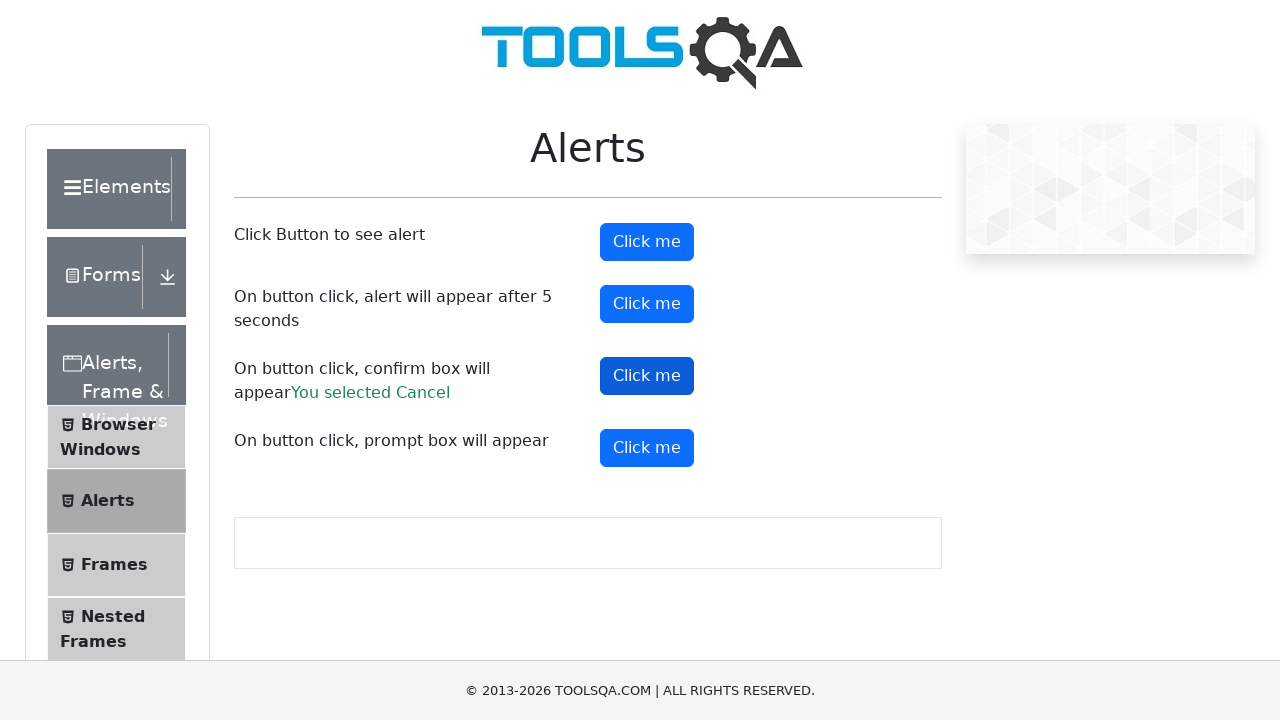

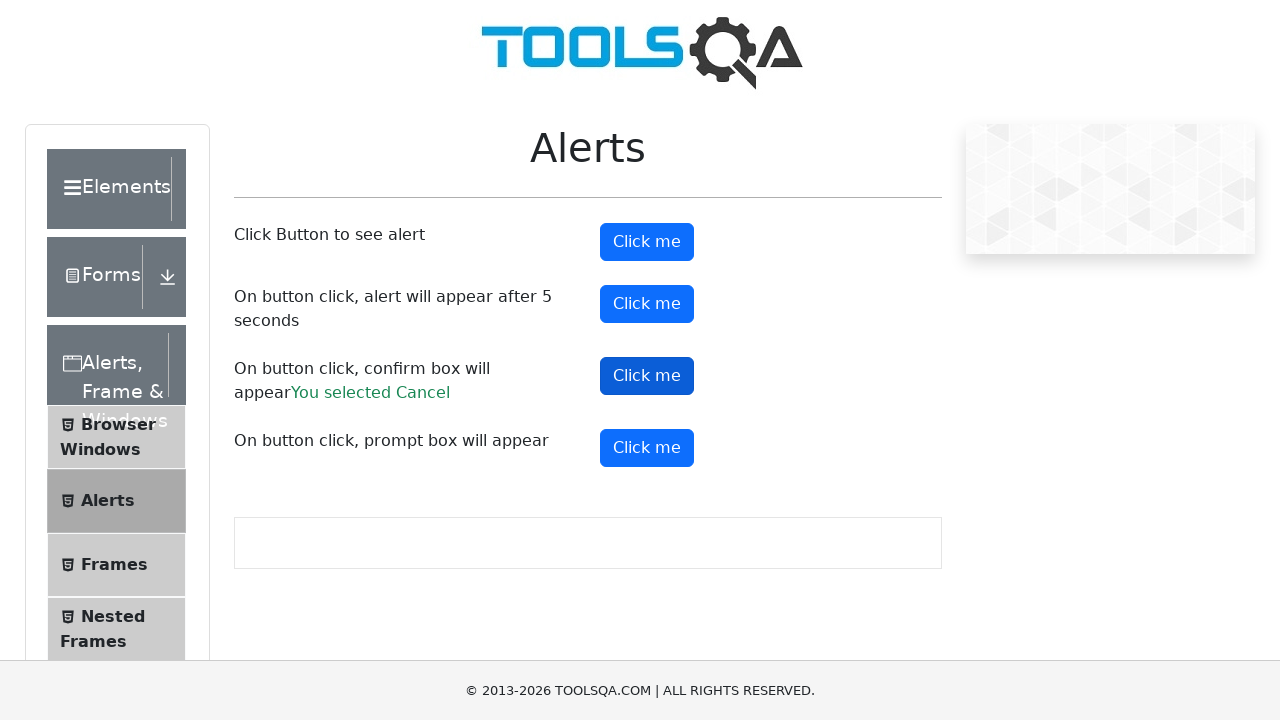